Tests the job search functionality on SwRI's ResApp portal by clicking the search button and verifying that the results table loads successfully.

Starting URL: https://resapp.swri.org/ResApp/Job_Search.aspx

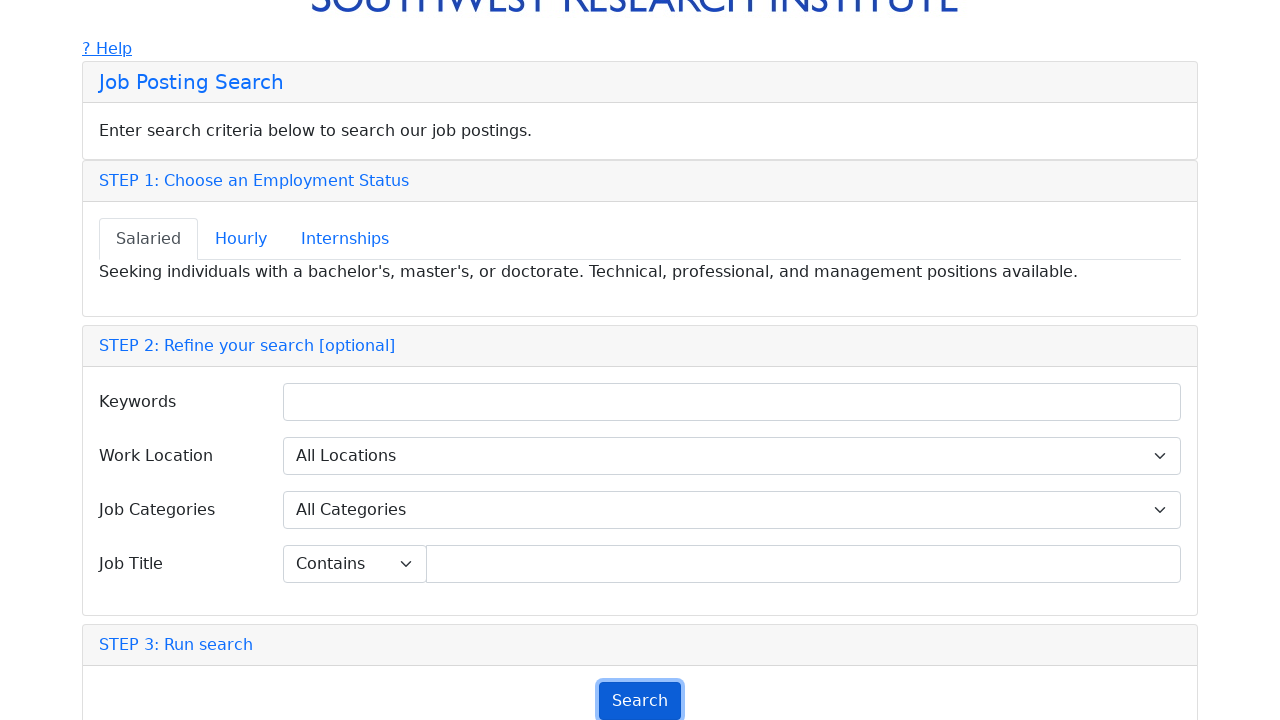

Clicked Search button to initiate job search at (640, 701) on #btnSearch
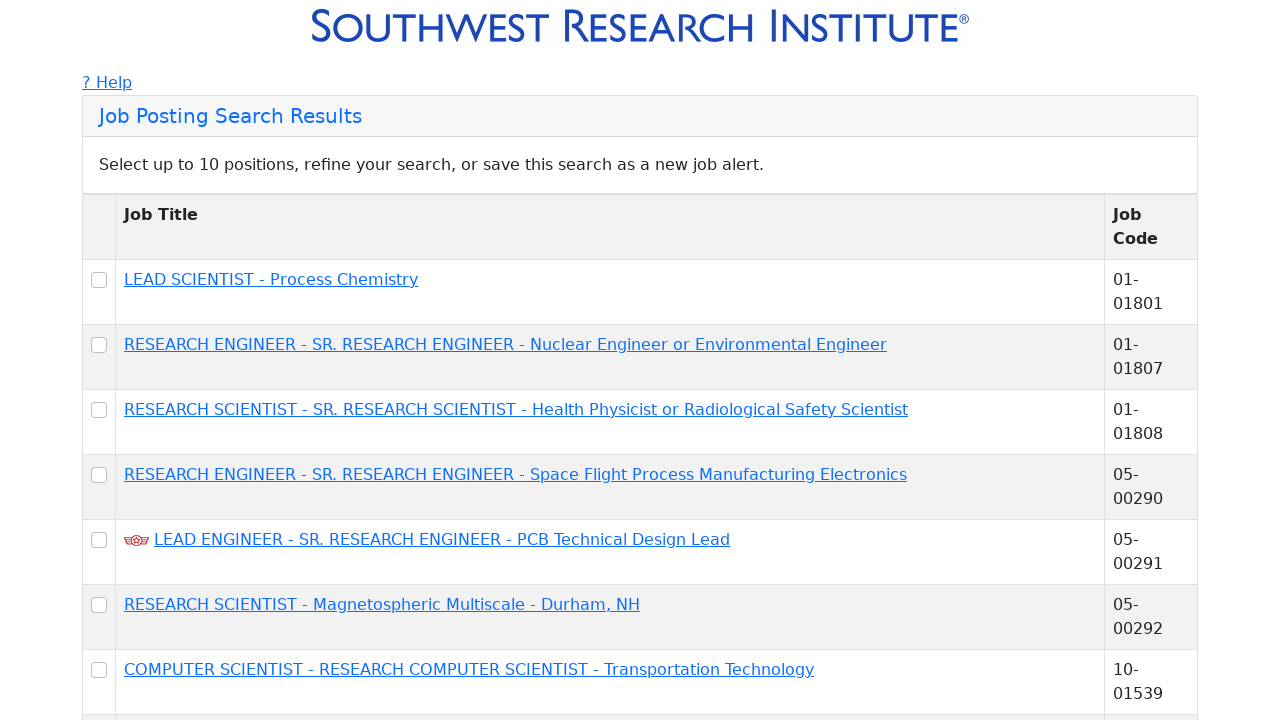

Results table loaded successfully
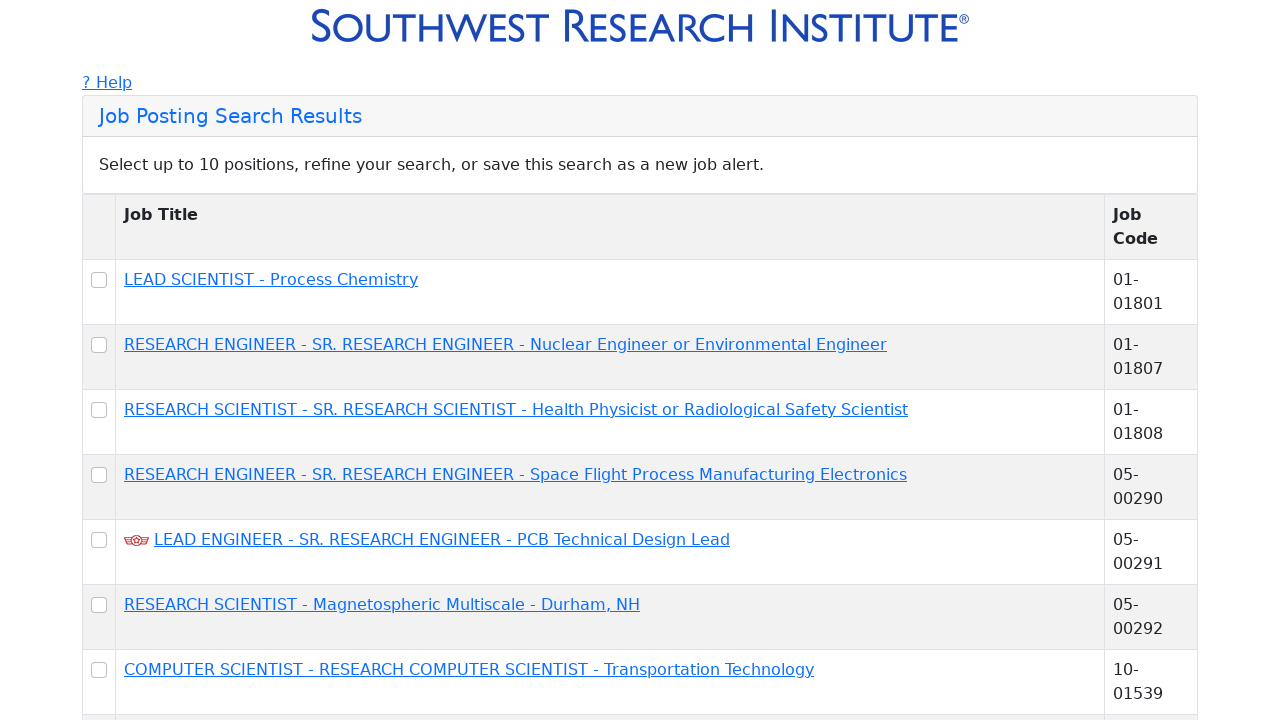

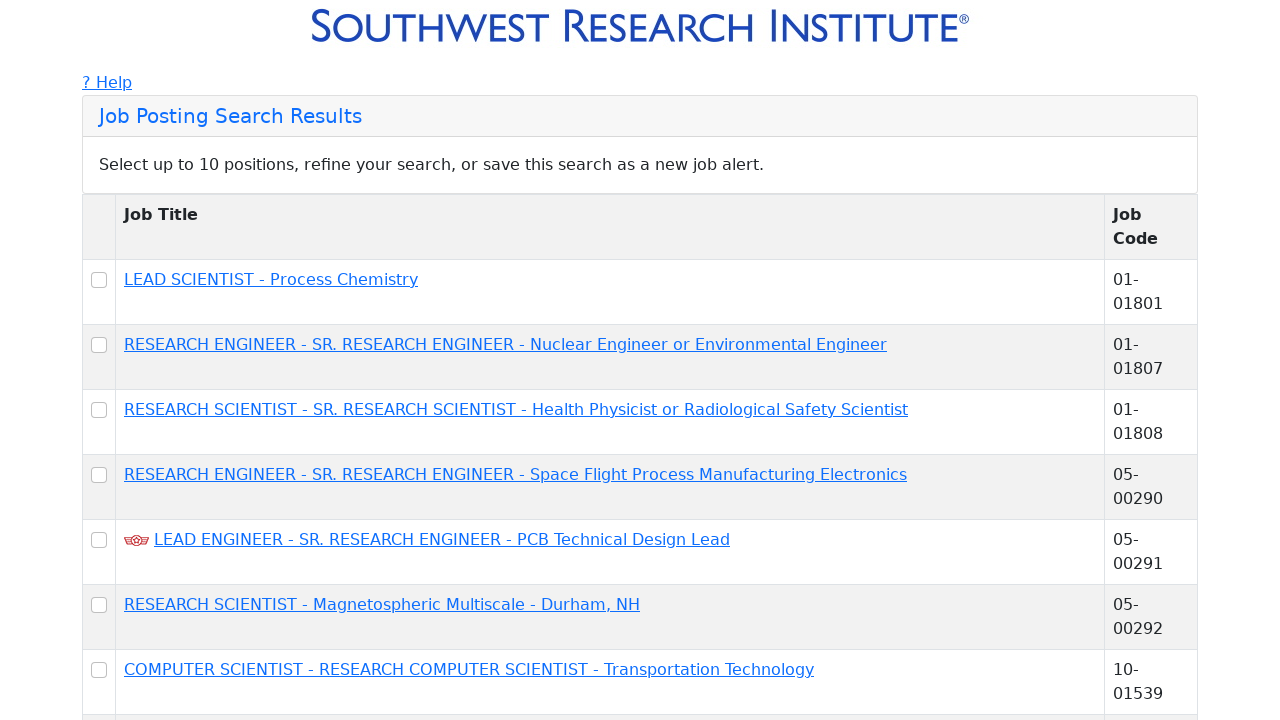